Tests contact form submission by filling in first name, last name, email, and message fields, then clicking submit.

Starting URL: https://www.automationtesting.co.uk/contactForm.html

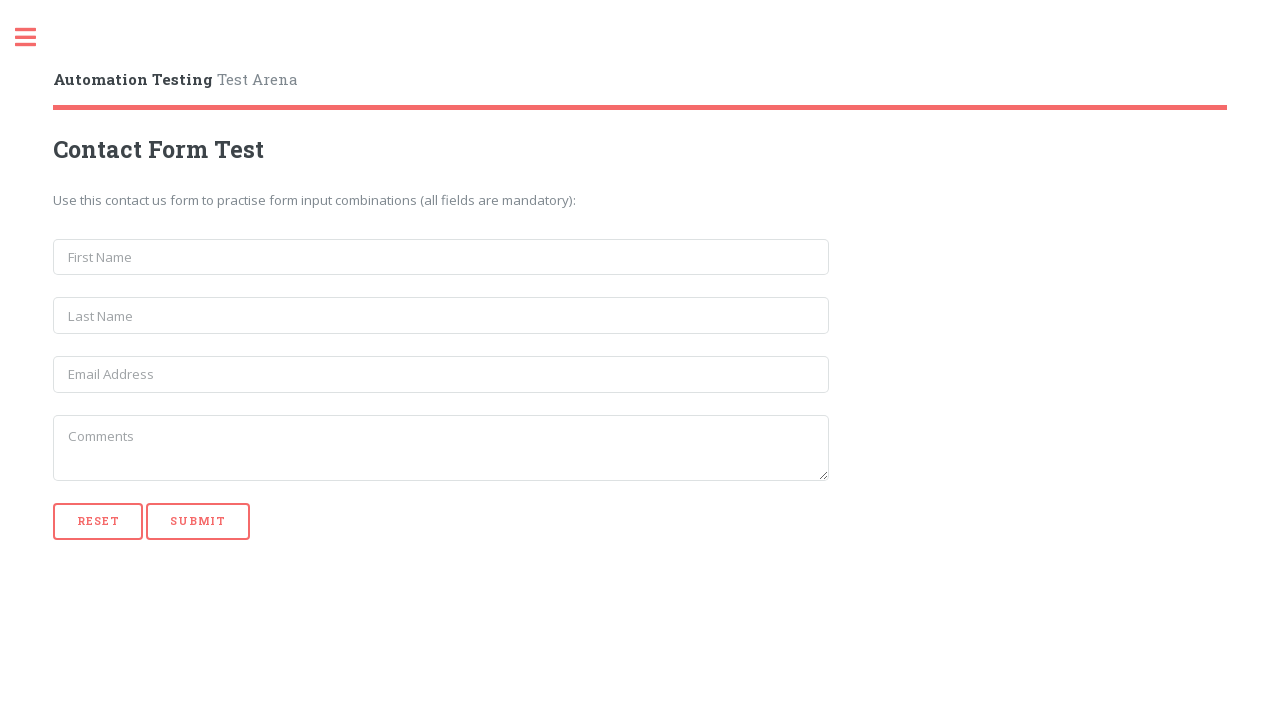

Filled first name field with 'Marcus' on input[name='first_name']
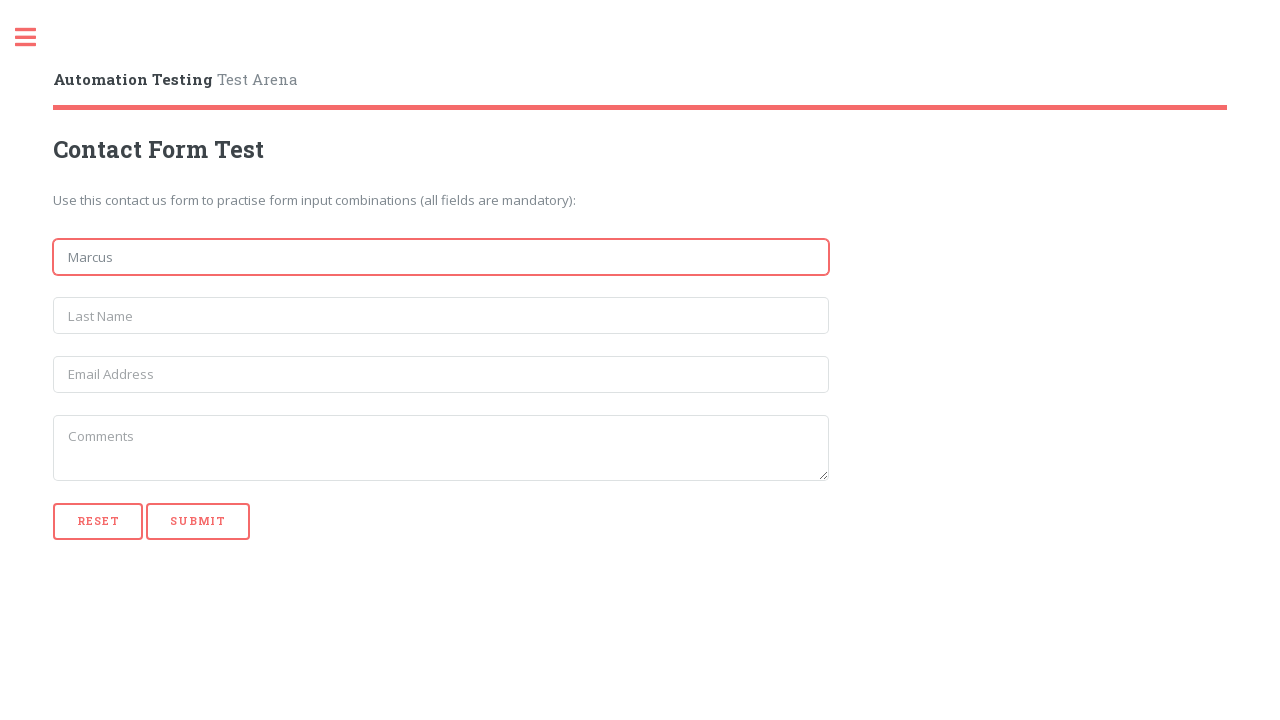

Filled last name field with 'Johnson' on input[name='last_name']
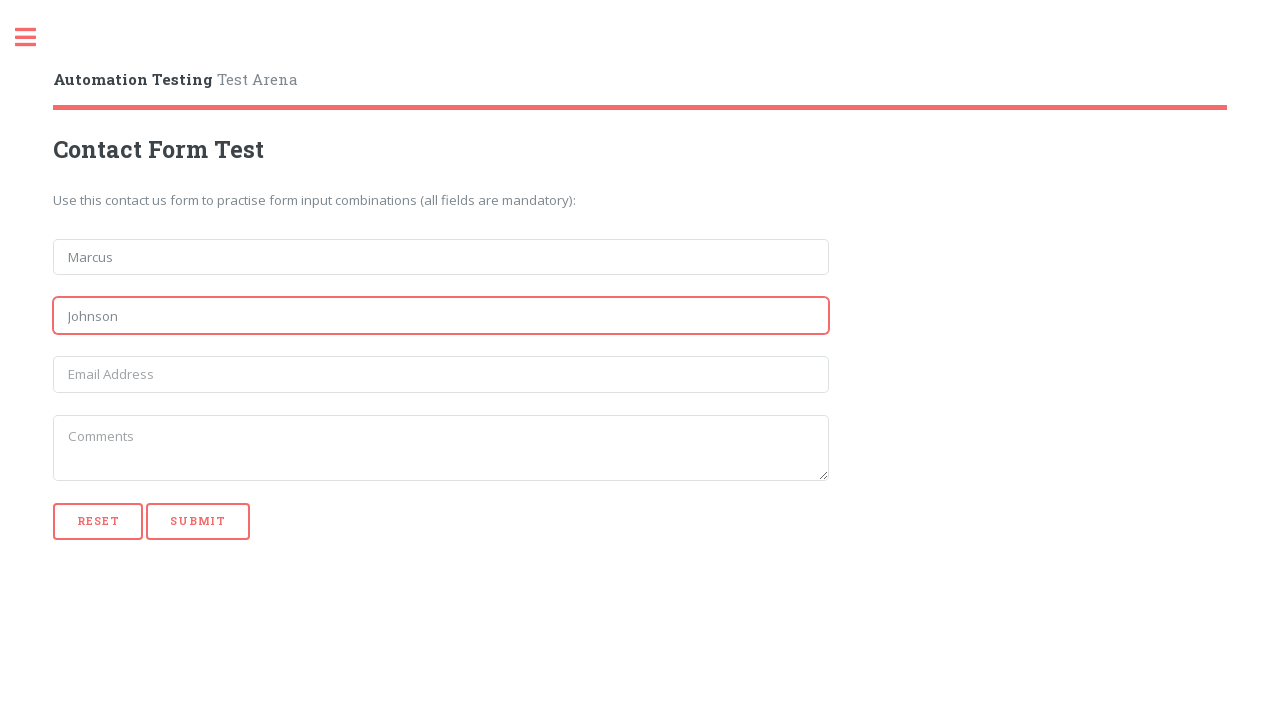

Filled email field with 'marcus.johnson@testmail.com' on input[name='email']
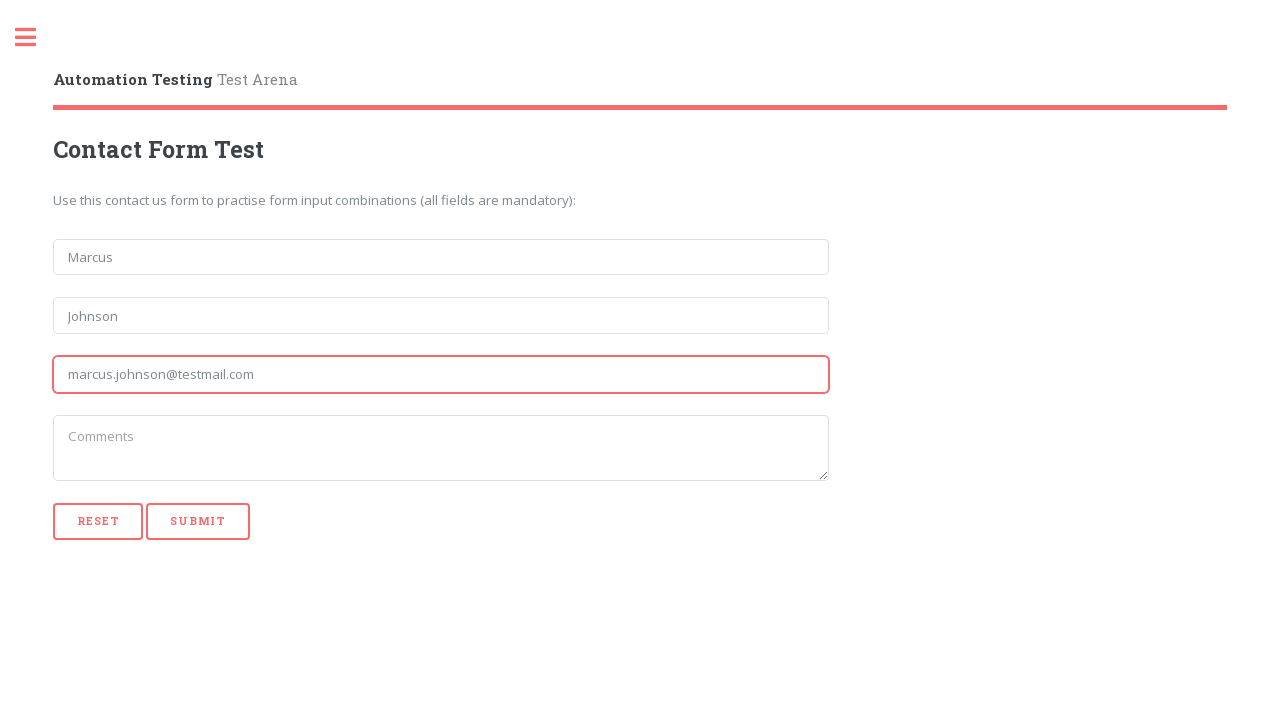

Filled message field with test message on textarea[name='message']
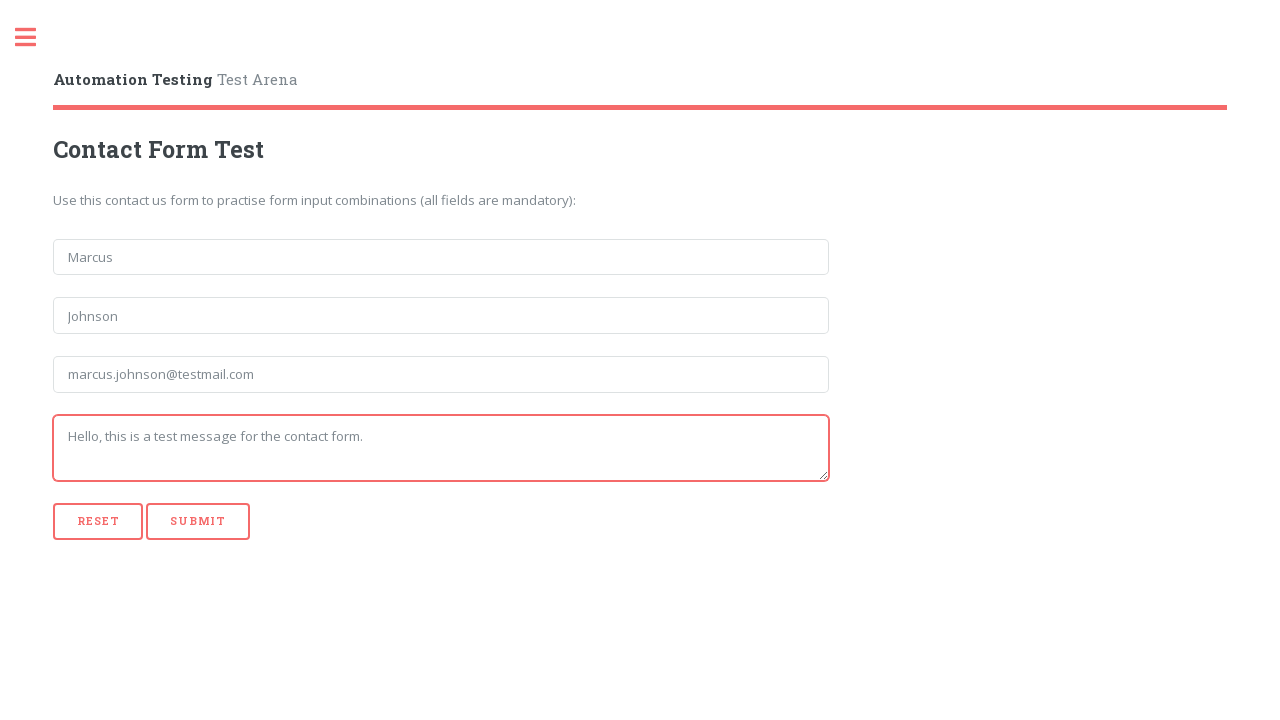

Clicked submit button to submit contact form at (198, 521) on div#form_buttons.text-center input[type='submit']
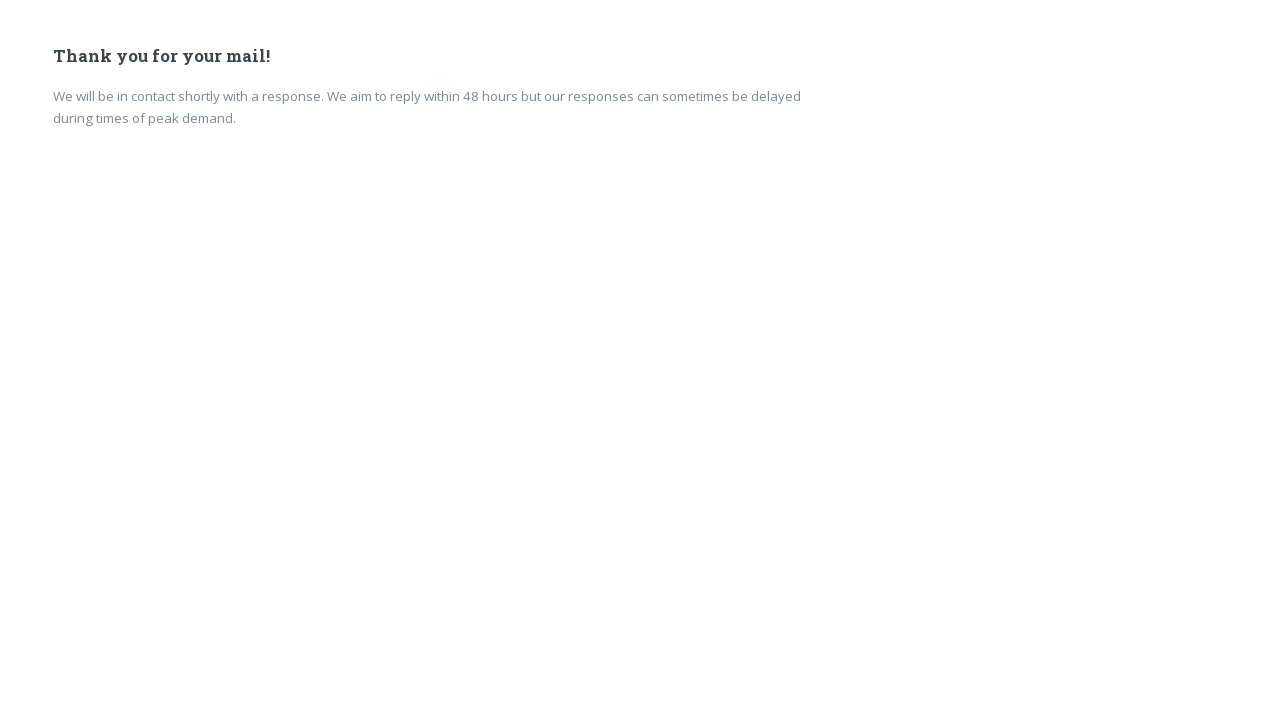

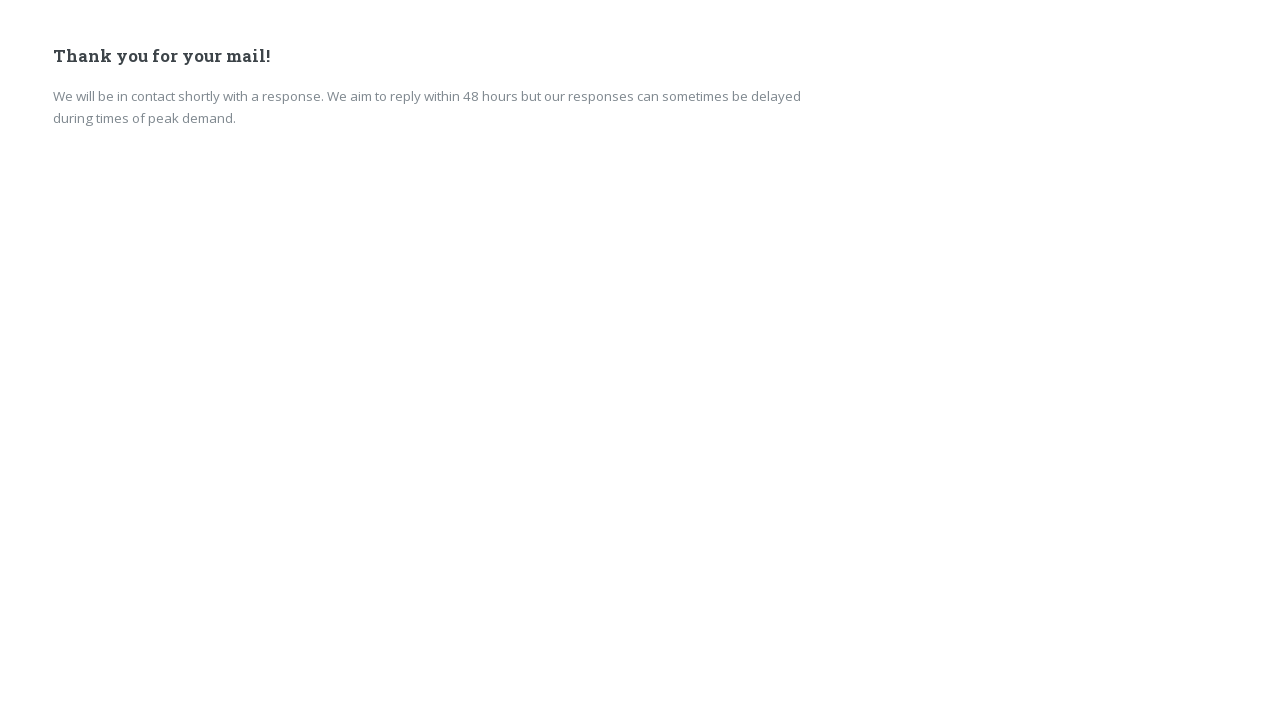